Tests handling a JavaScript alert by clicking a link that triggers an alert, then accepting it

Starting URL: https://www.selenium.dev/documentation/en/webdriver/js_alerts_prompts_and_confirmations/

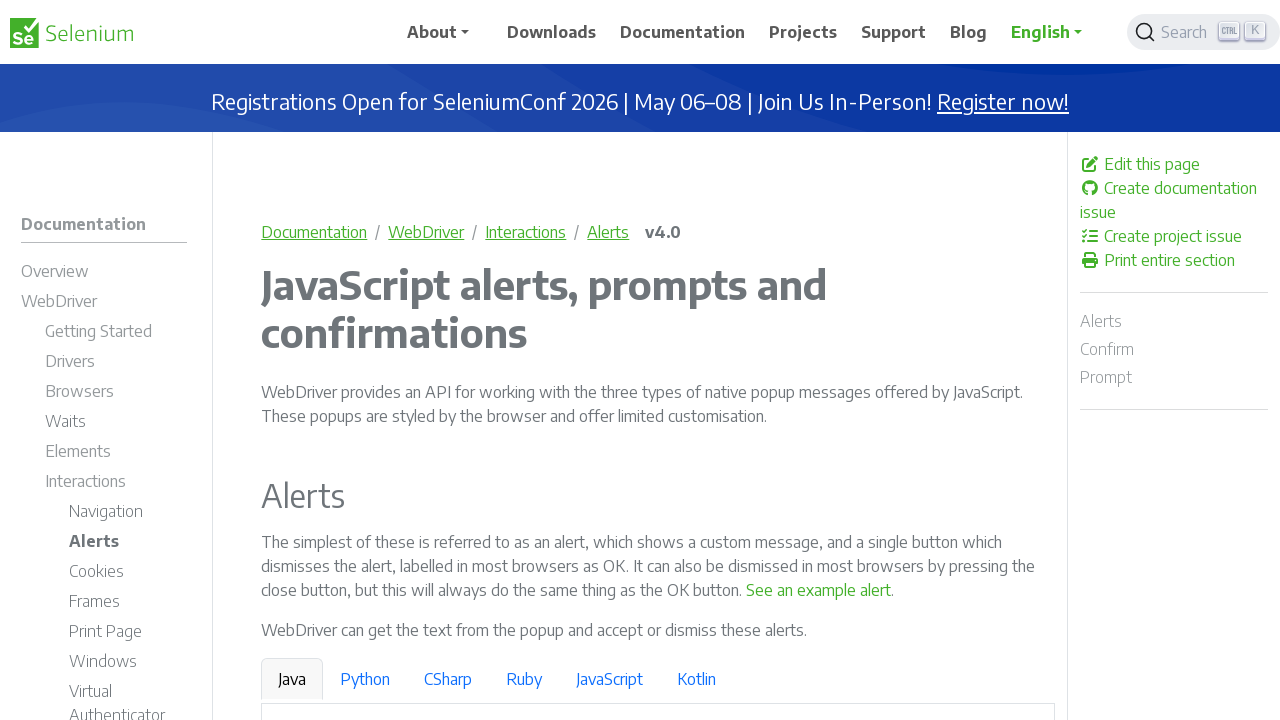

Clicked link to trigger JavaScript alert at (819, 590) on text=See an example alert
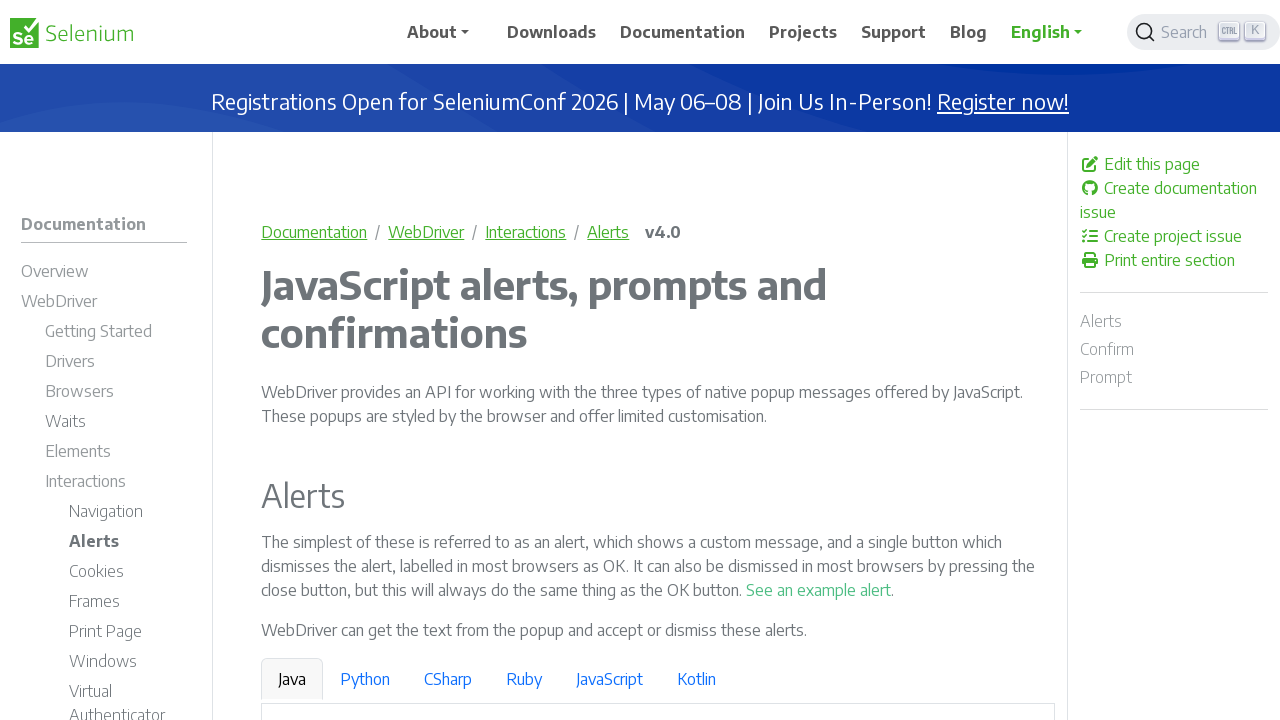

Set up dialog handler to accept alerts
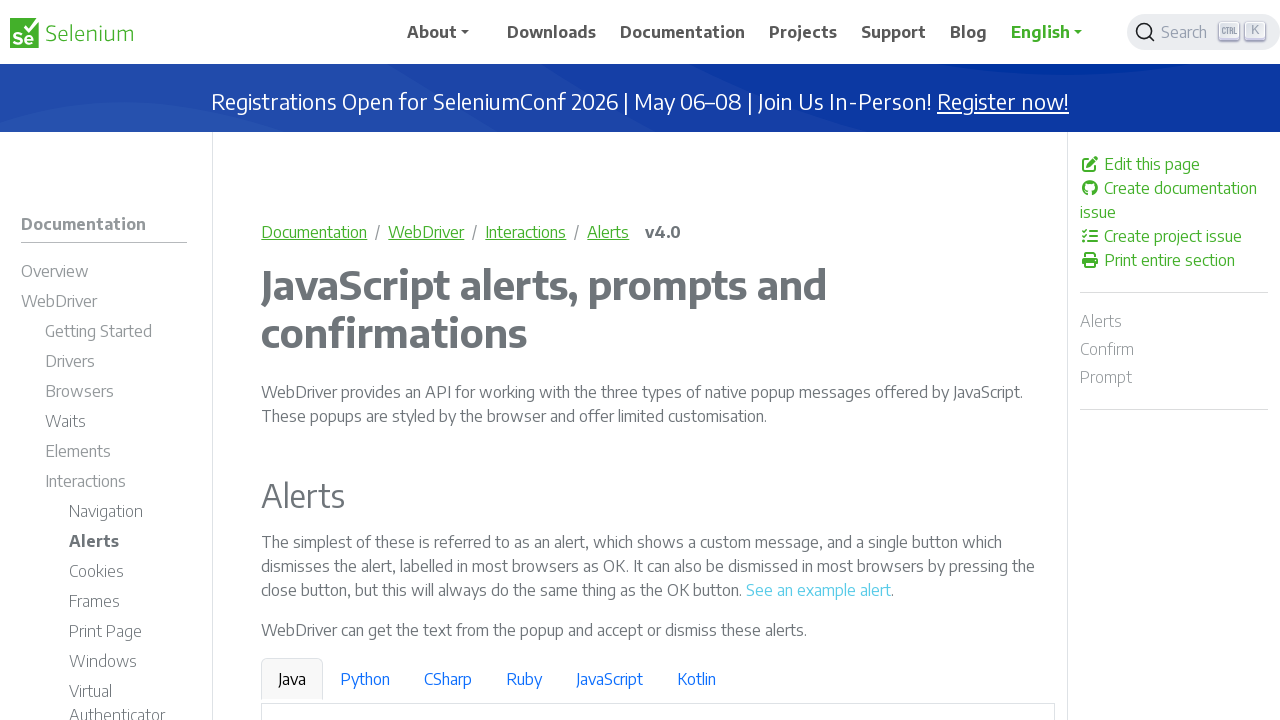

Waited for alert dialog to be processed
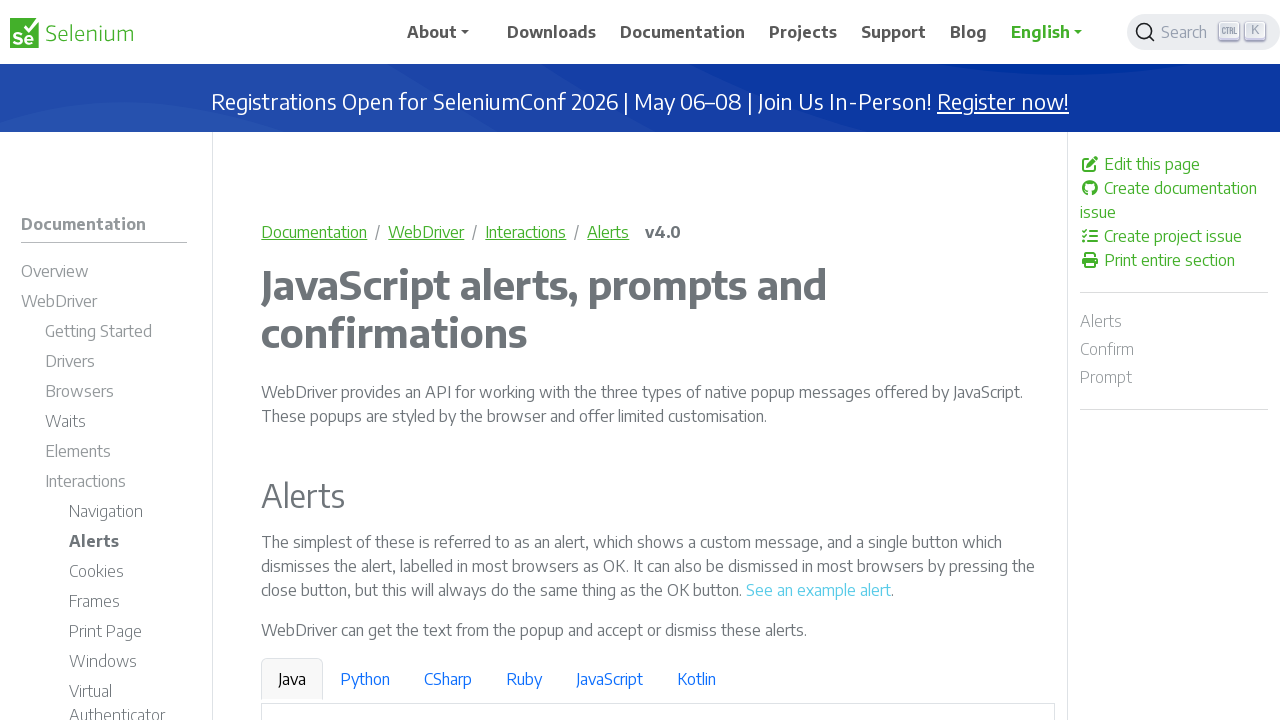

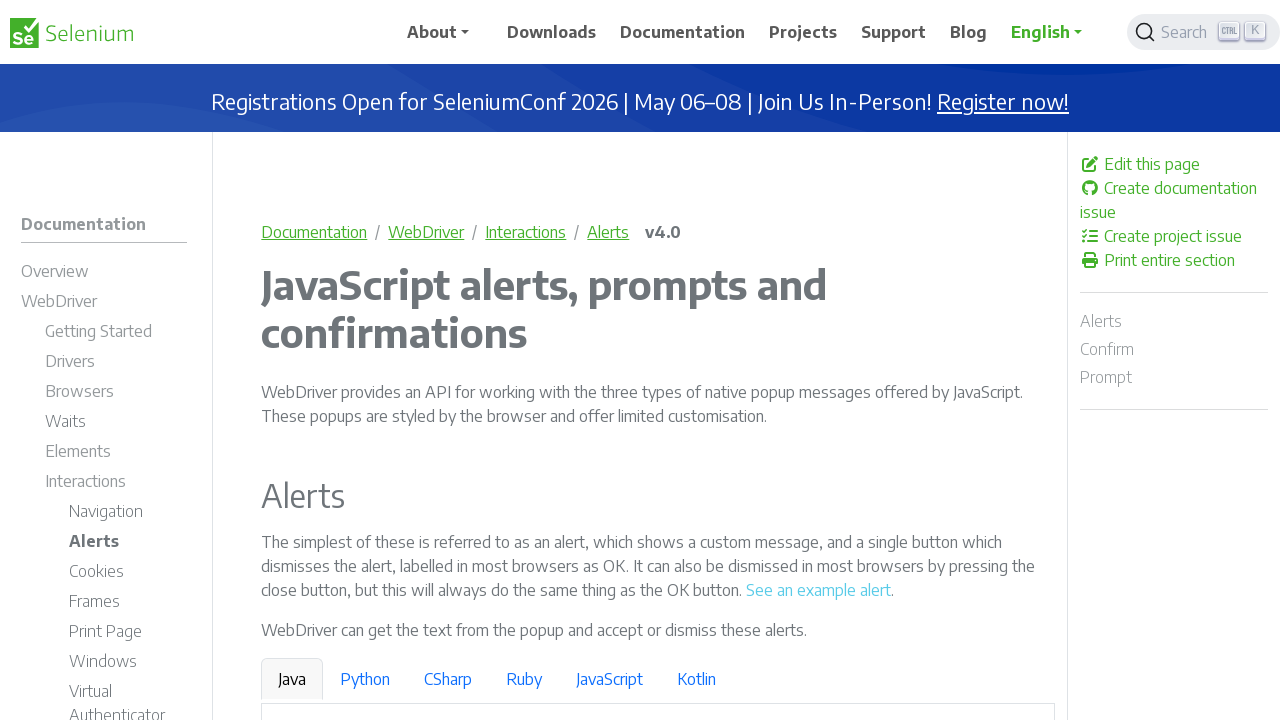